Tests that the todo counter displays the correct number of items

Starting URL: https://demo.playwright.dev/todomvc

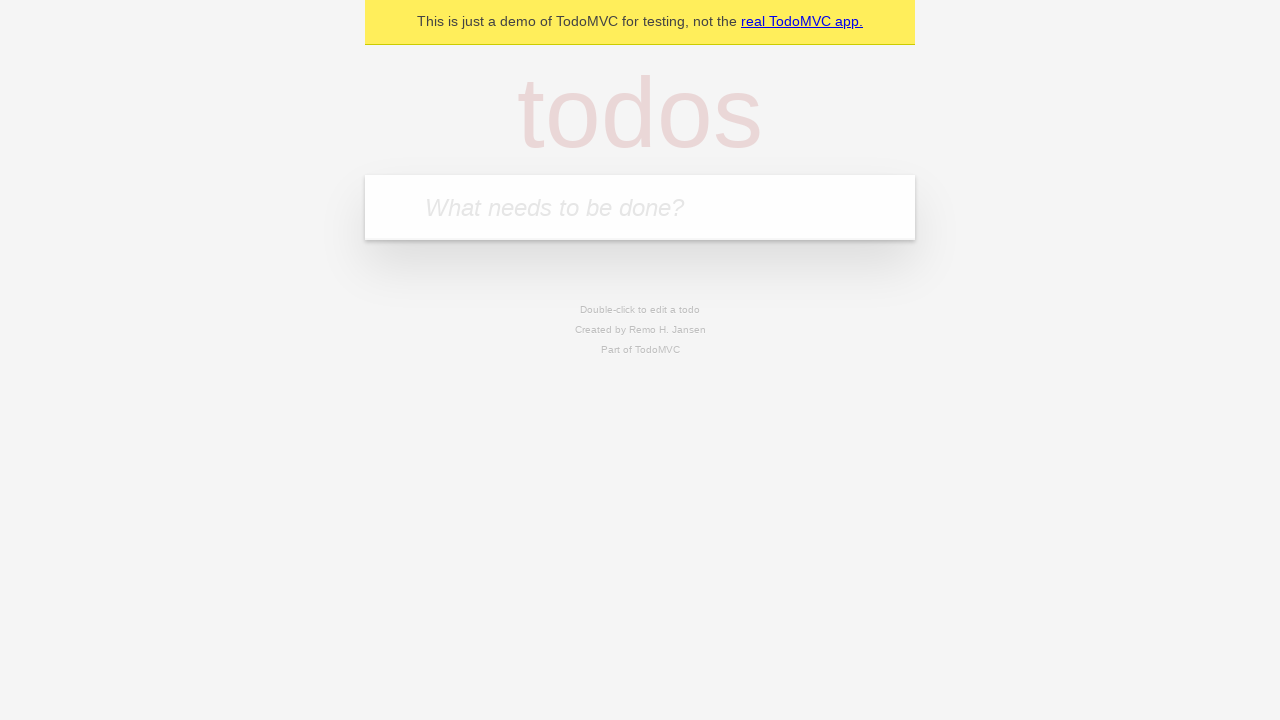

Filled new todo input with 'buy some cheese' on .new-todo
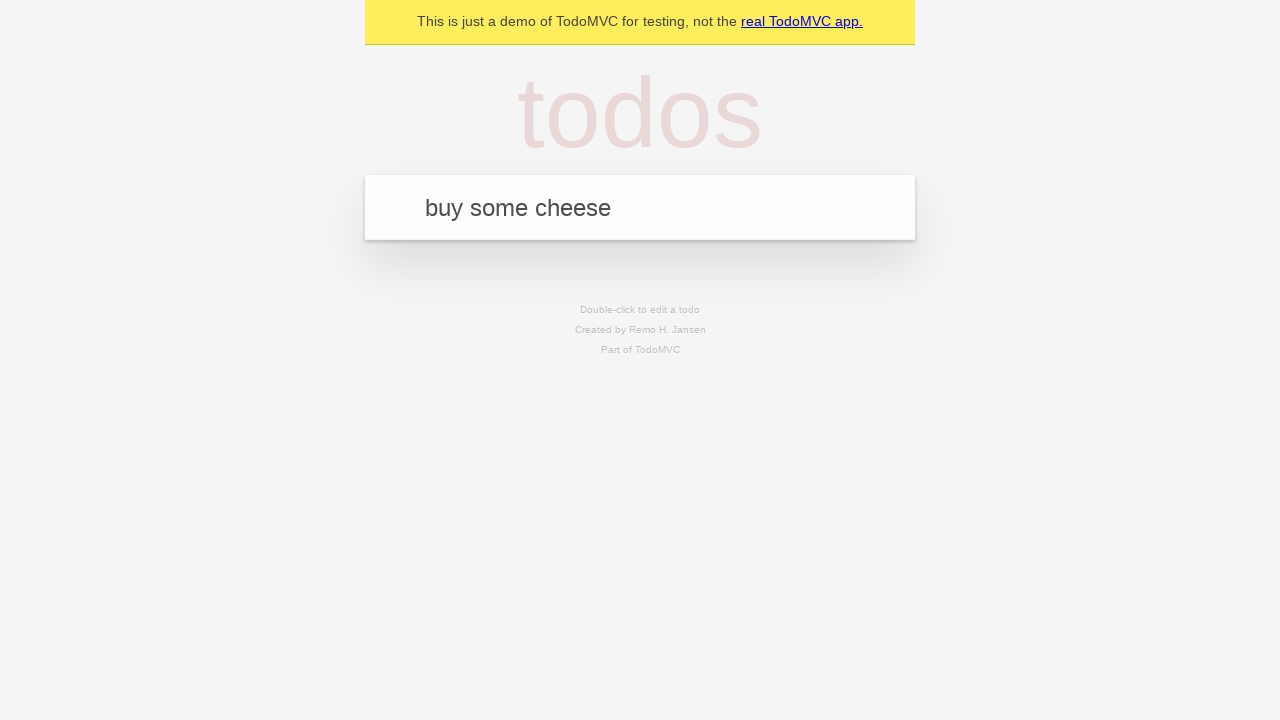

Pressed Enter to add first todo item on .new-todo
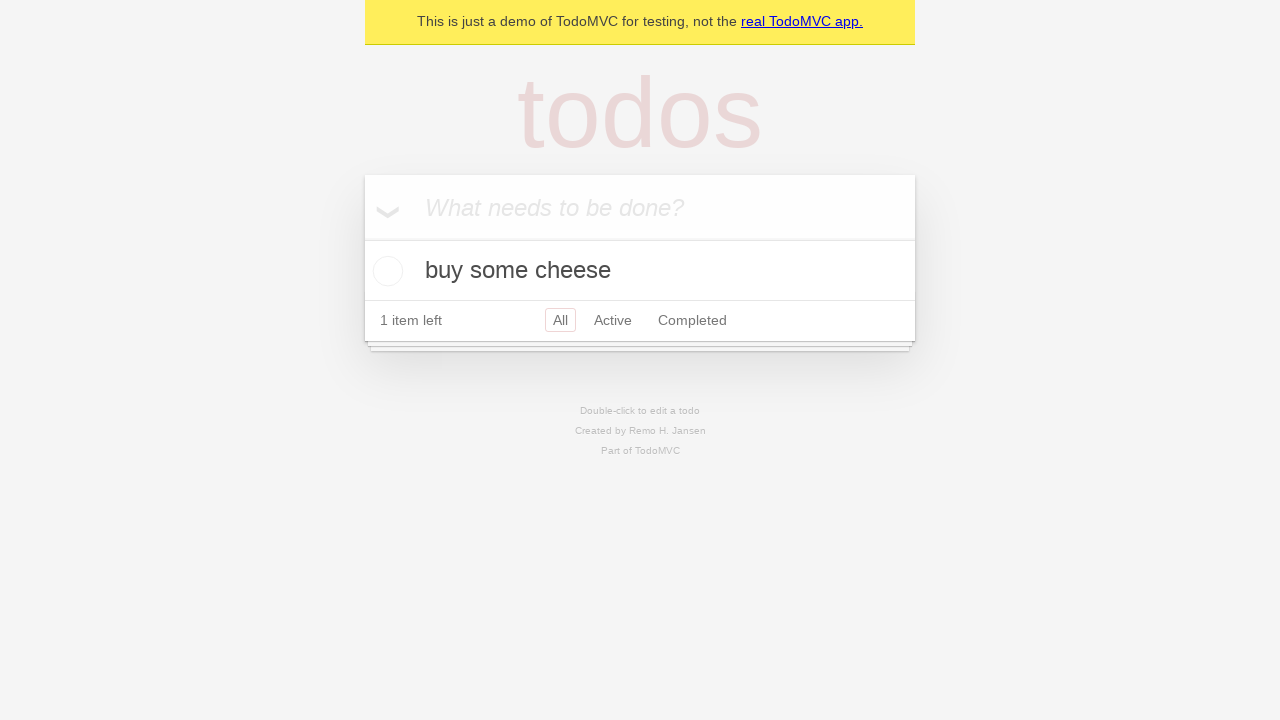

Todo counter appeared showing 1 item
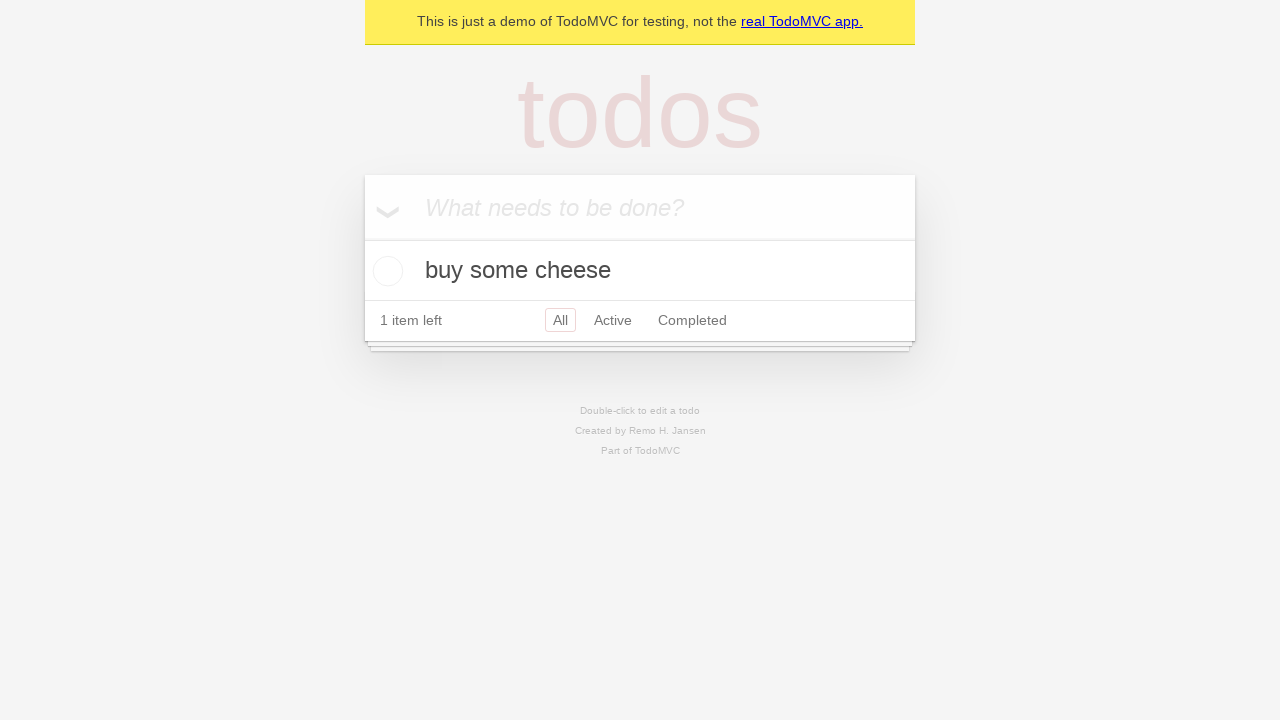

Filled new todo input with 'feed the cat' on .new-todo
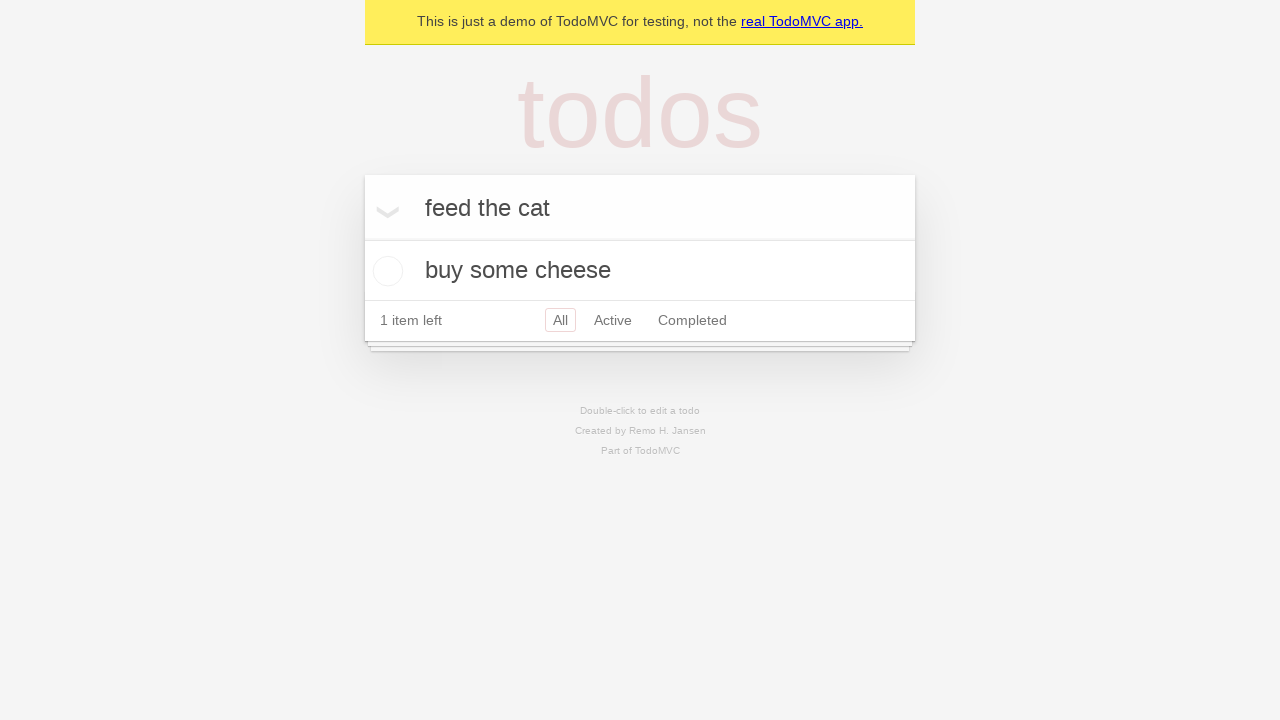

Pressed Enter to add second todo item on .new-todo
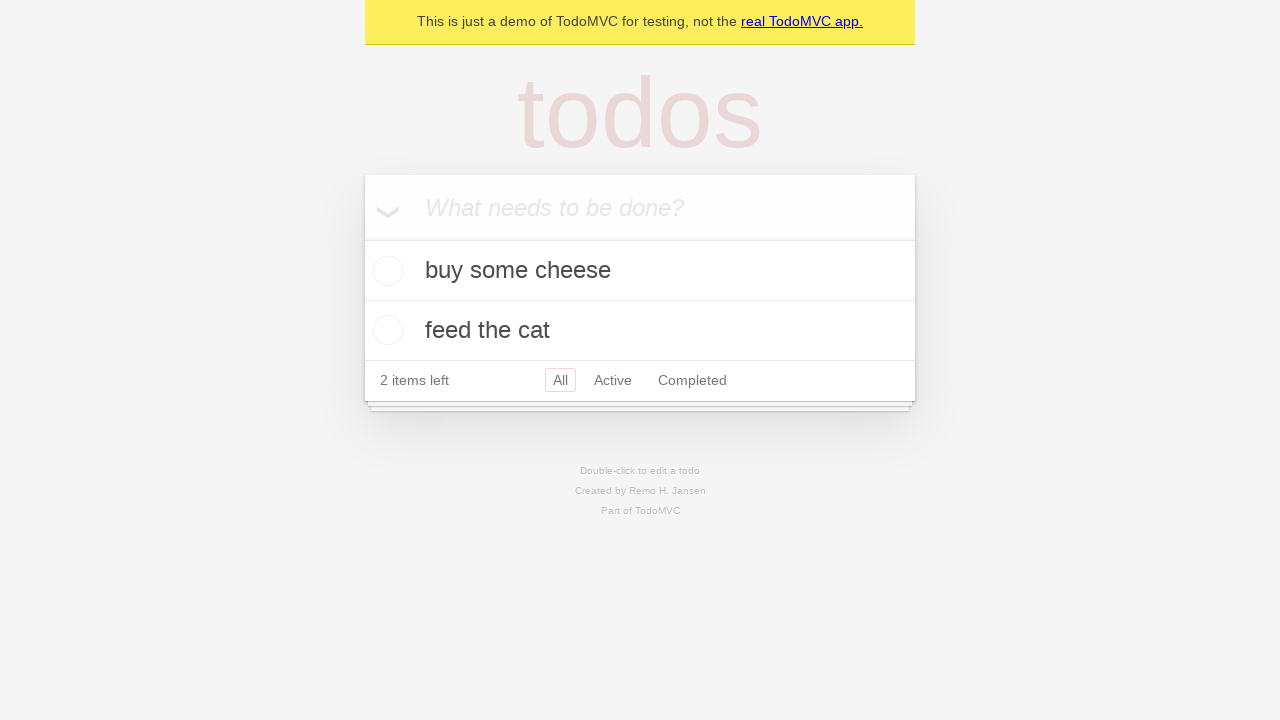

Second todo item appeared in the list, counter now shows 2 items
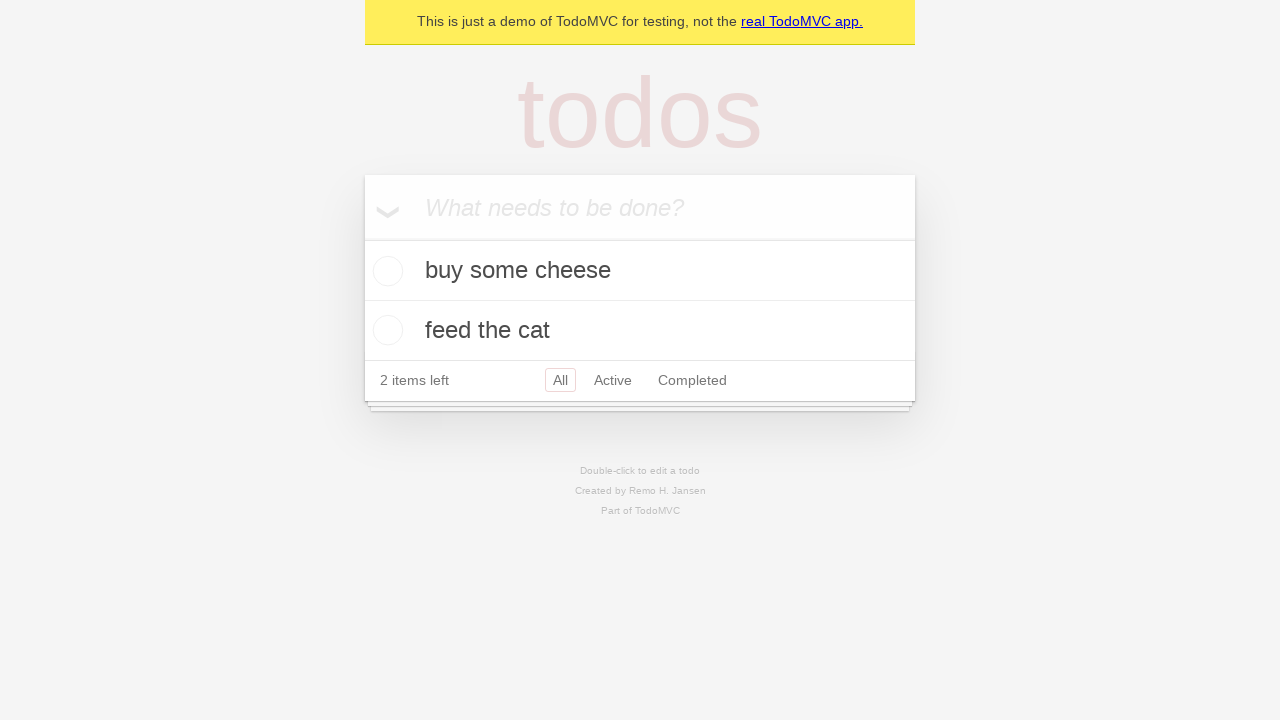

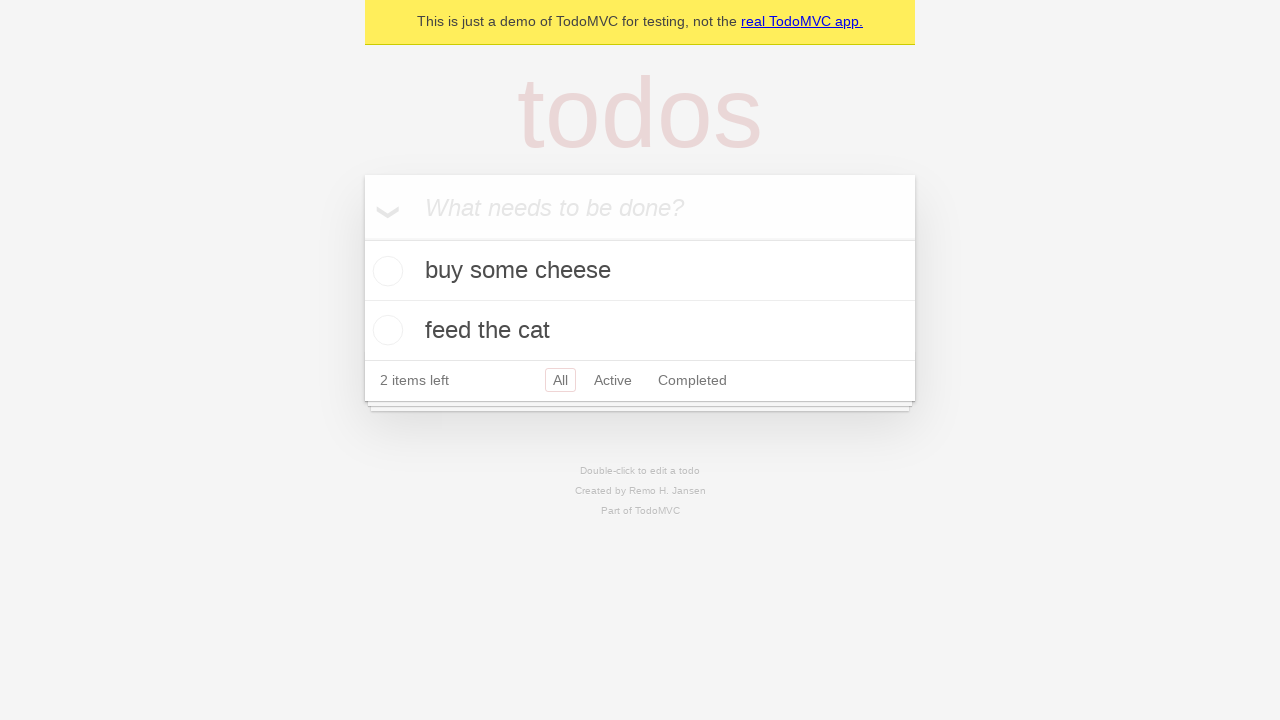